Tests dynamic element addition and removal functionality by clicking Add Element button, verifying the Delete button appears, then clicking Delete to remove it

Starting URL: https://the-internet.herokuapp.com/add_remove_elements/

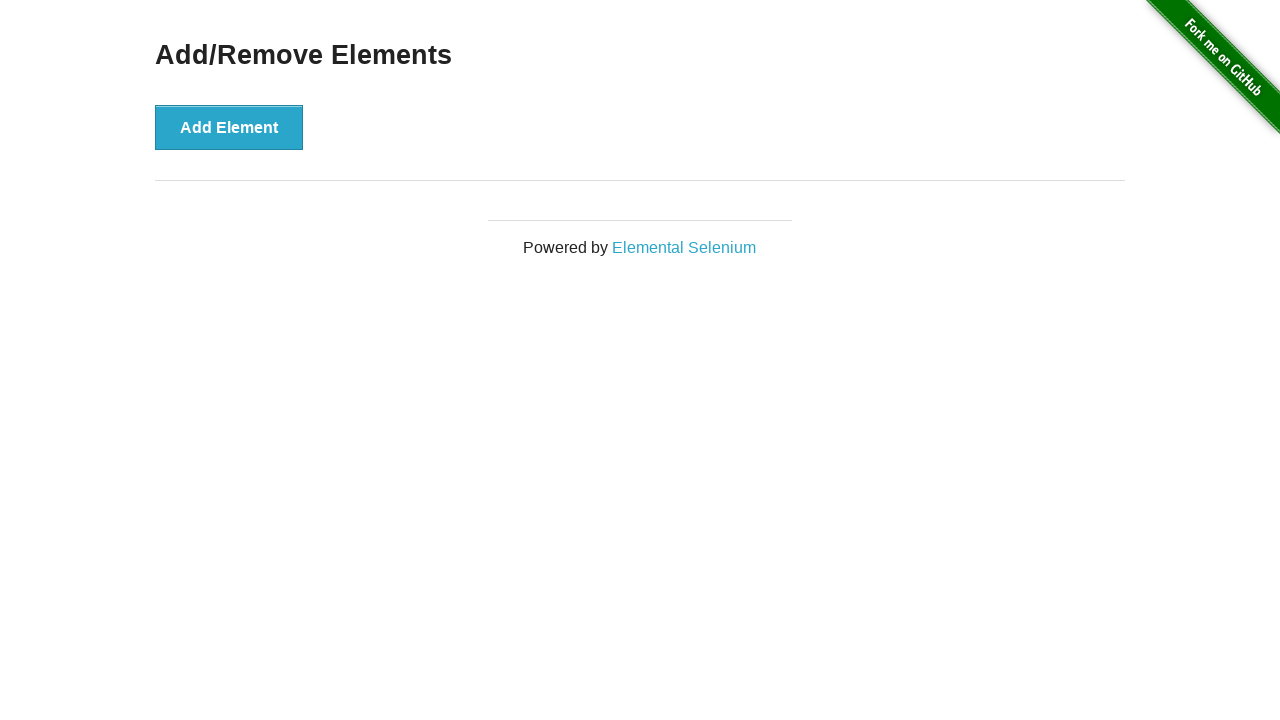

Clicked Add Element button to create a new dynamic element at (229, 127) on button[onclick='addElement()']
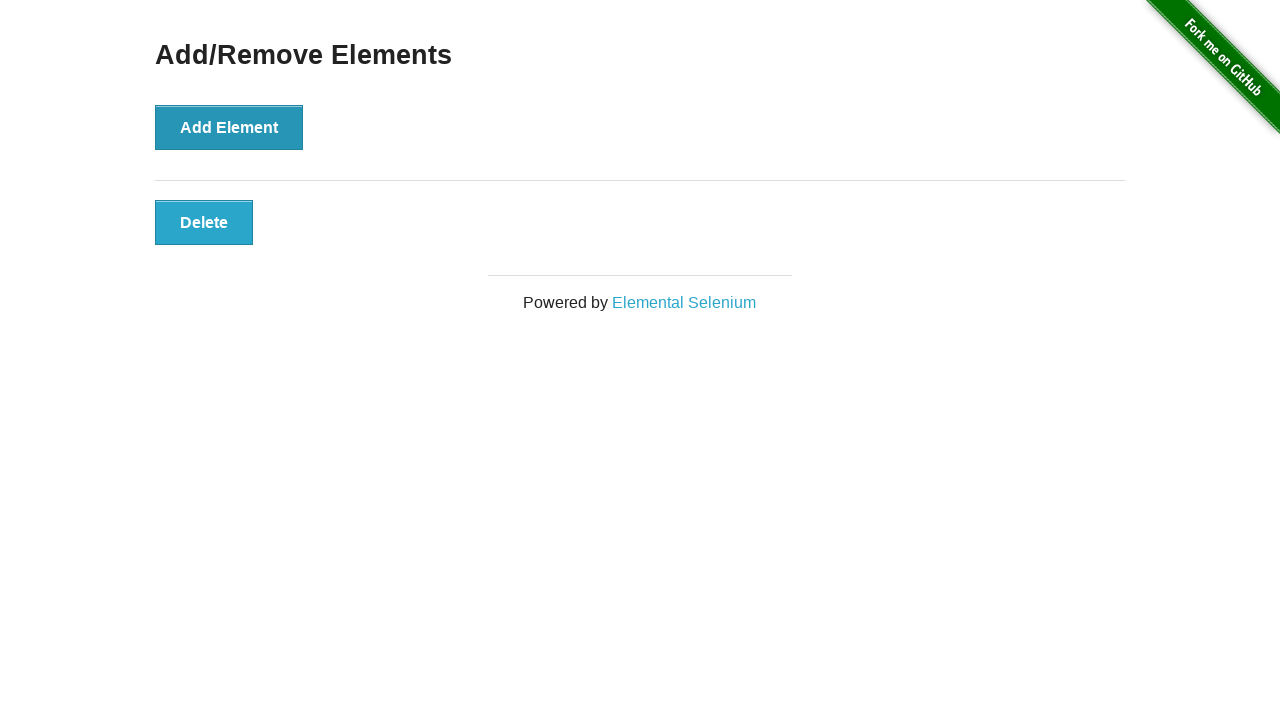

Delete button appeared after adding element
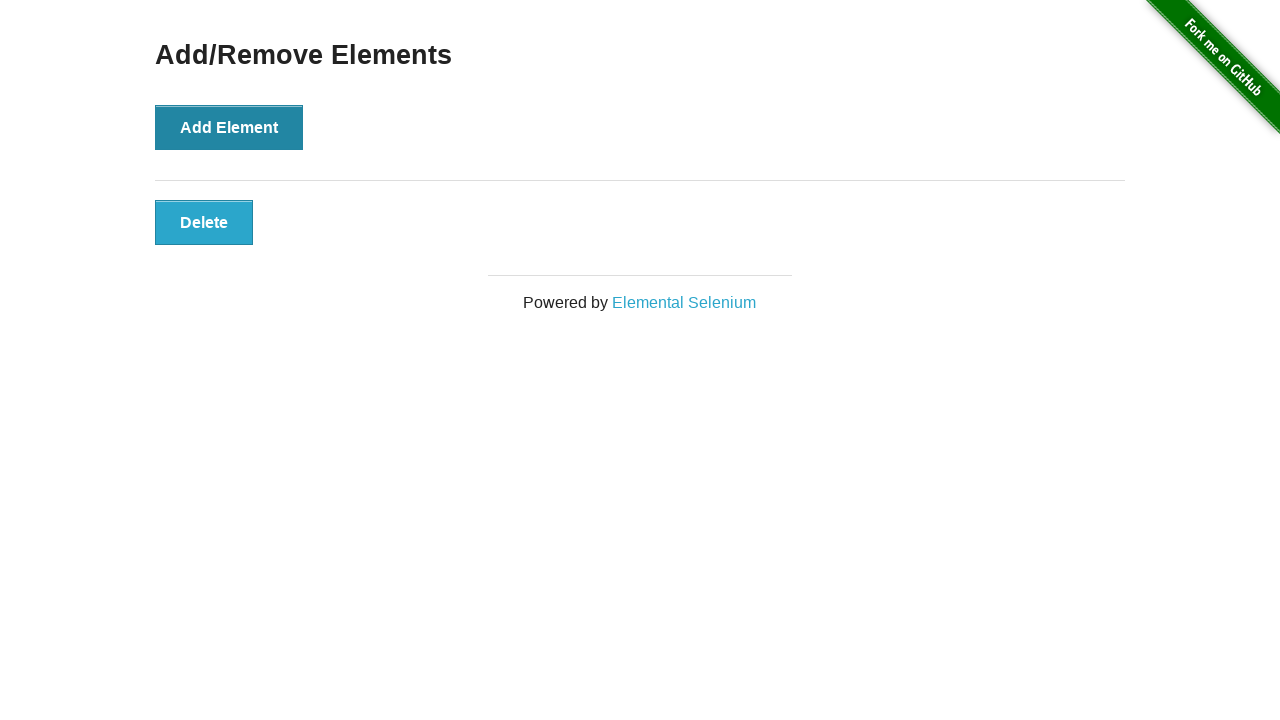

Clicked Delete button to remove the dynamic element at (204, 222) on button.added-manually
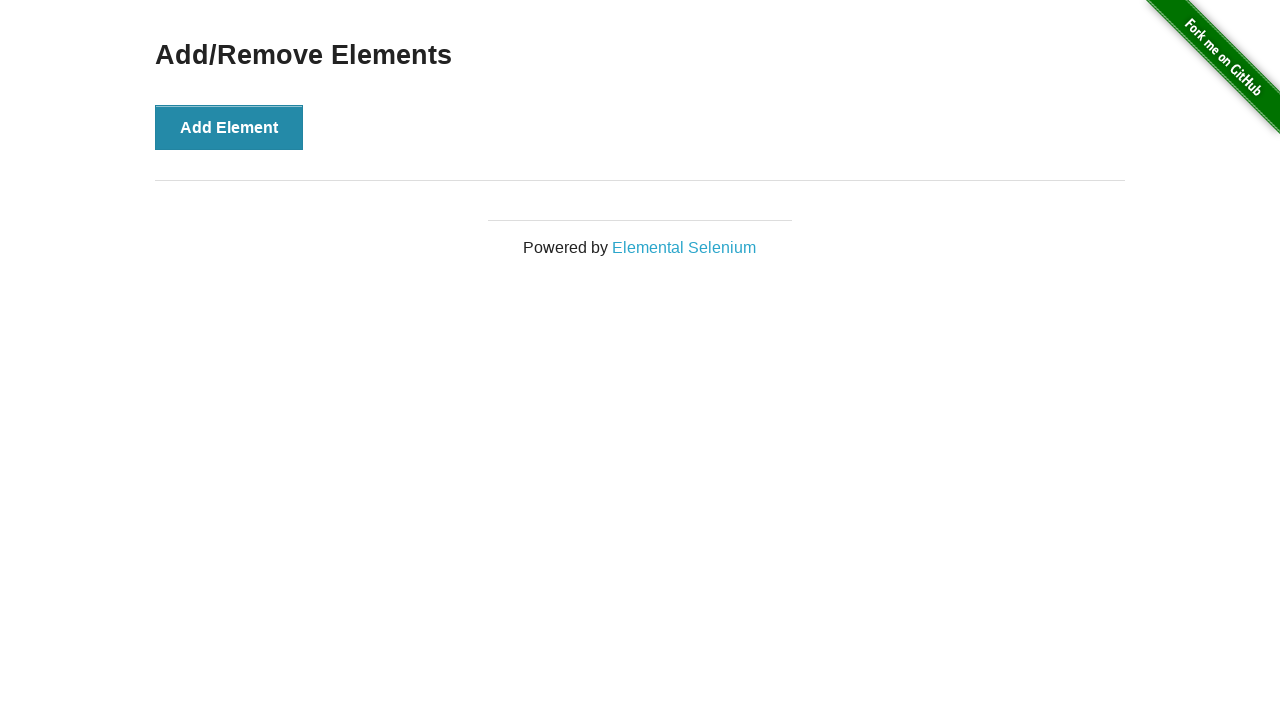

Verified main heading is still visible after element deletion
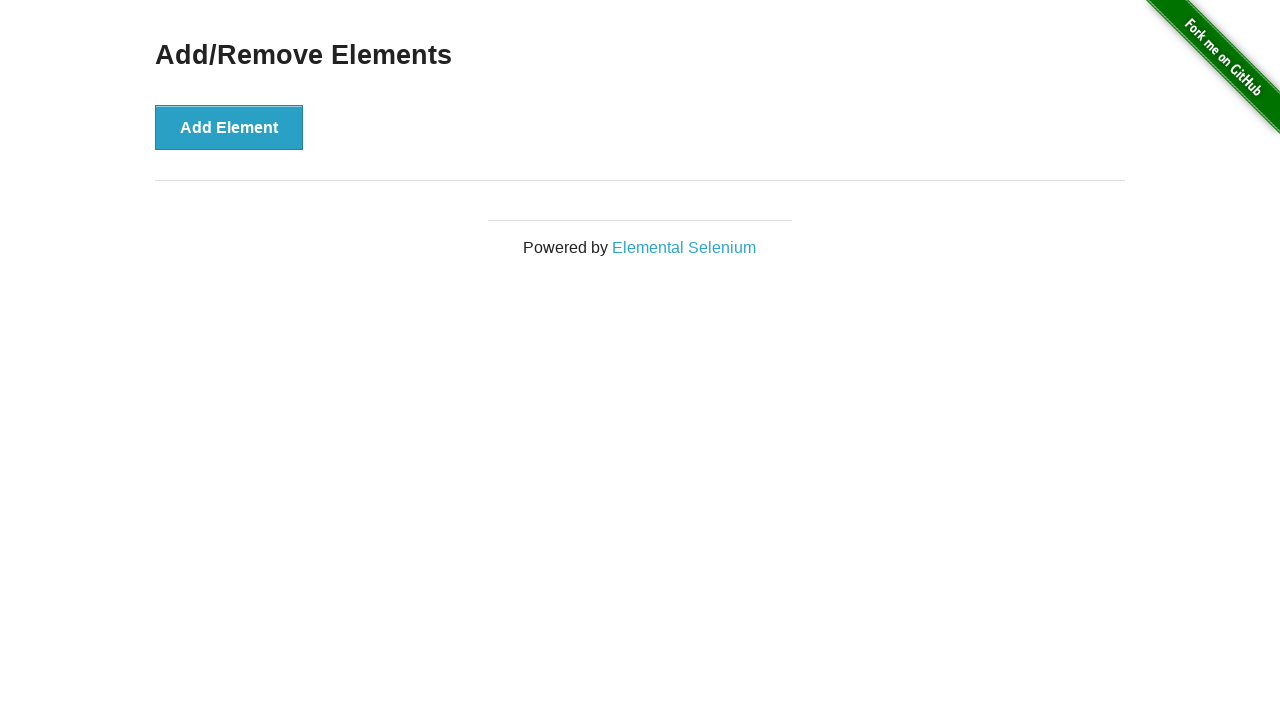

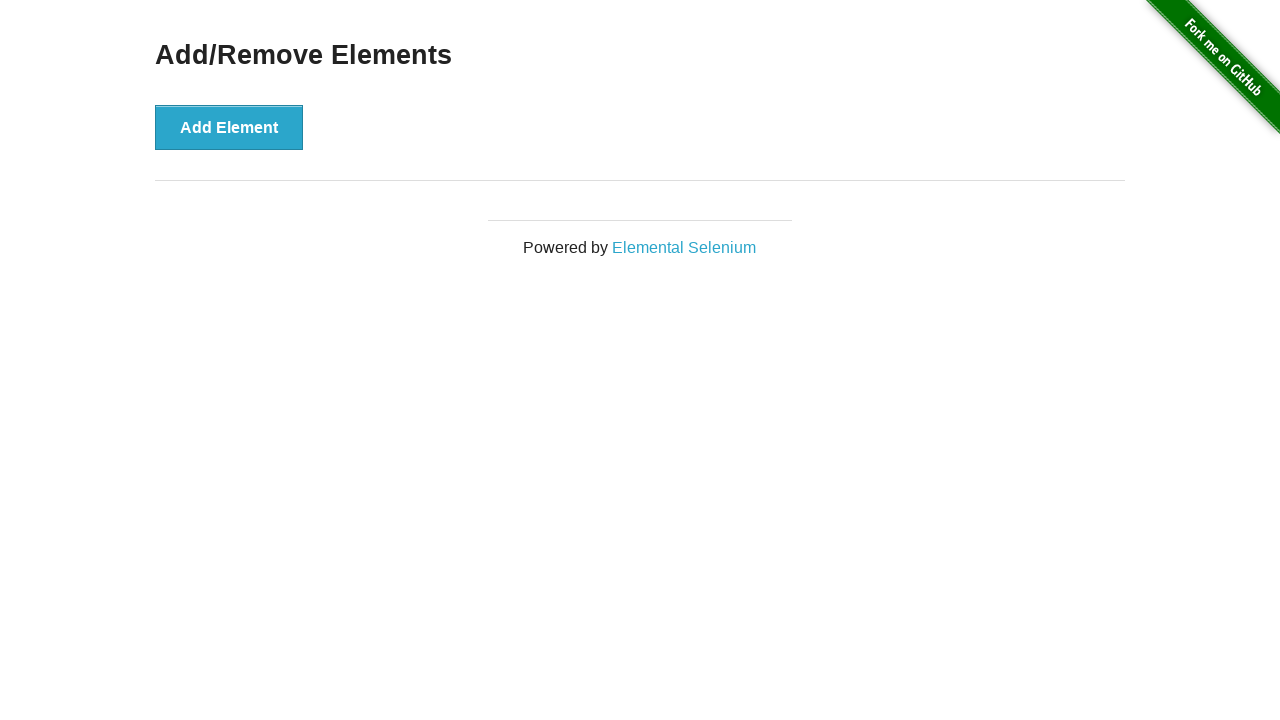